Tests the Dynamic ID page by clicking on a button with a dynamic ID attribute

Starting URL: http://uitestingplayground.com/

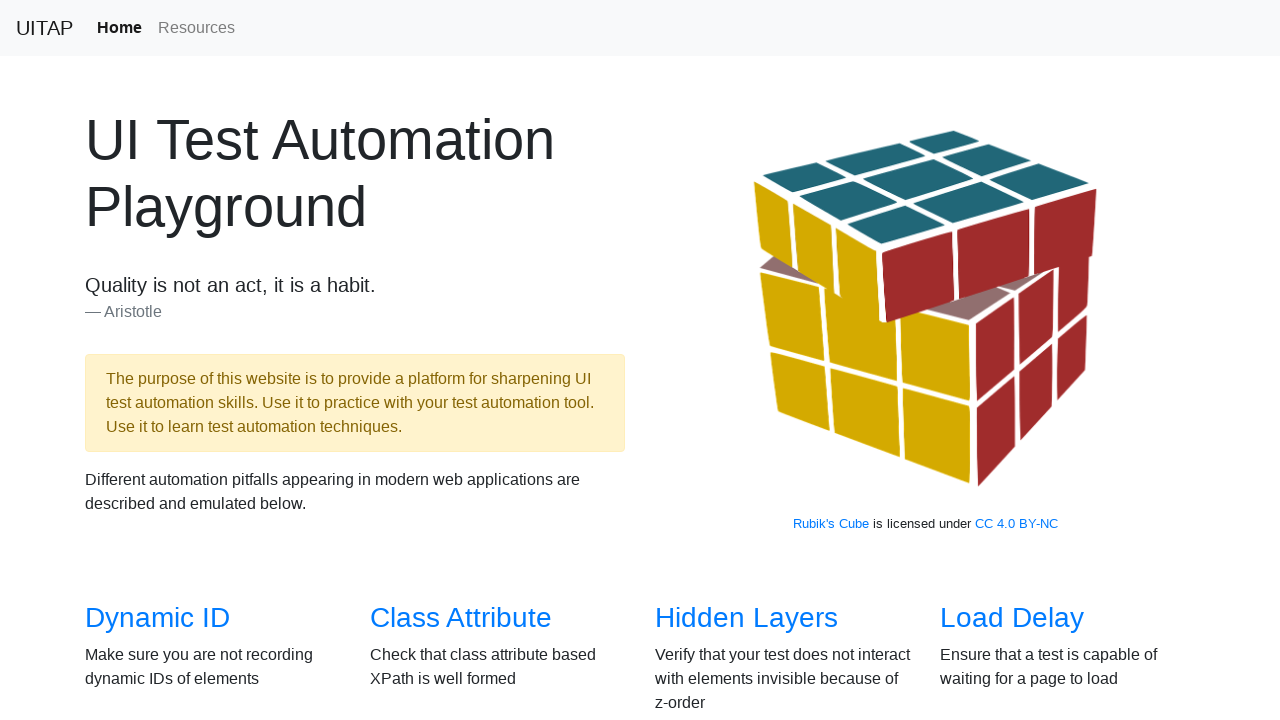

Clicked on 'Dynamic ID' link to navigate to Dynamic ID page at (158, 618) on text='Dynamic ID'
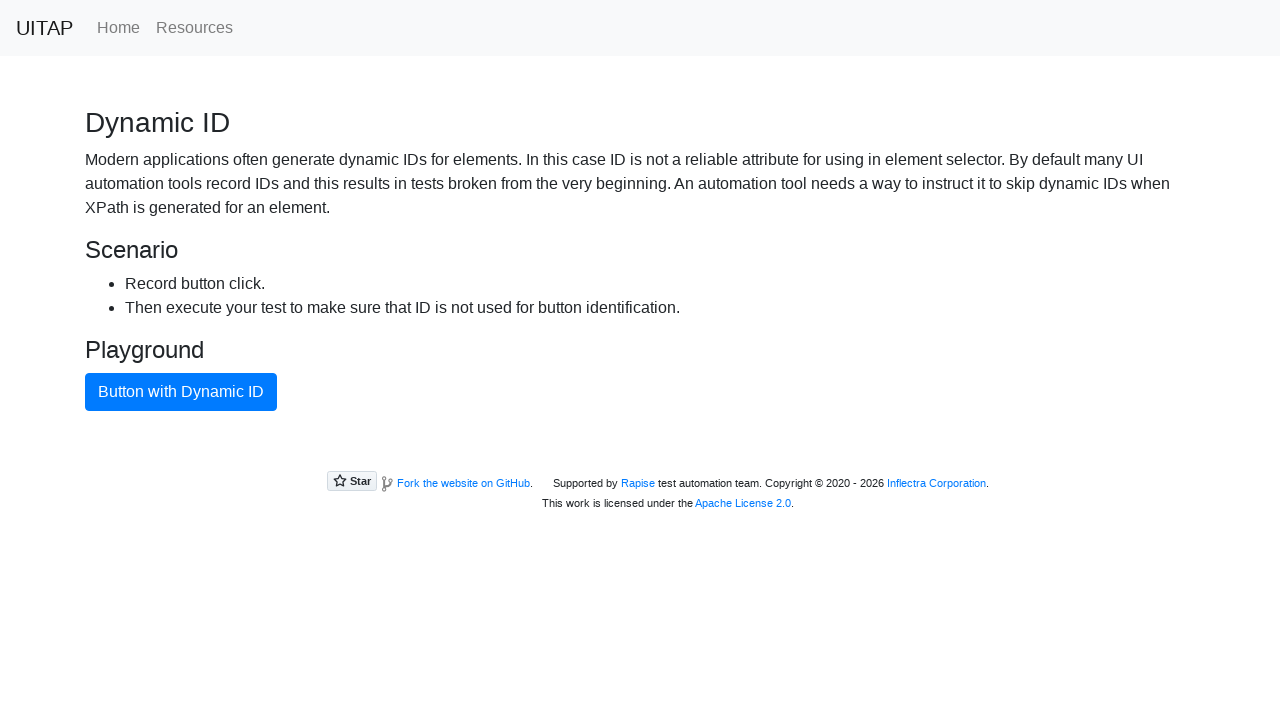

Clicked button with dynamic ID using .btn-primary class selector at (181, 392) on .btn-primary
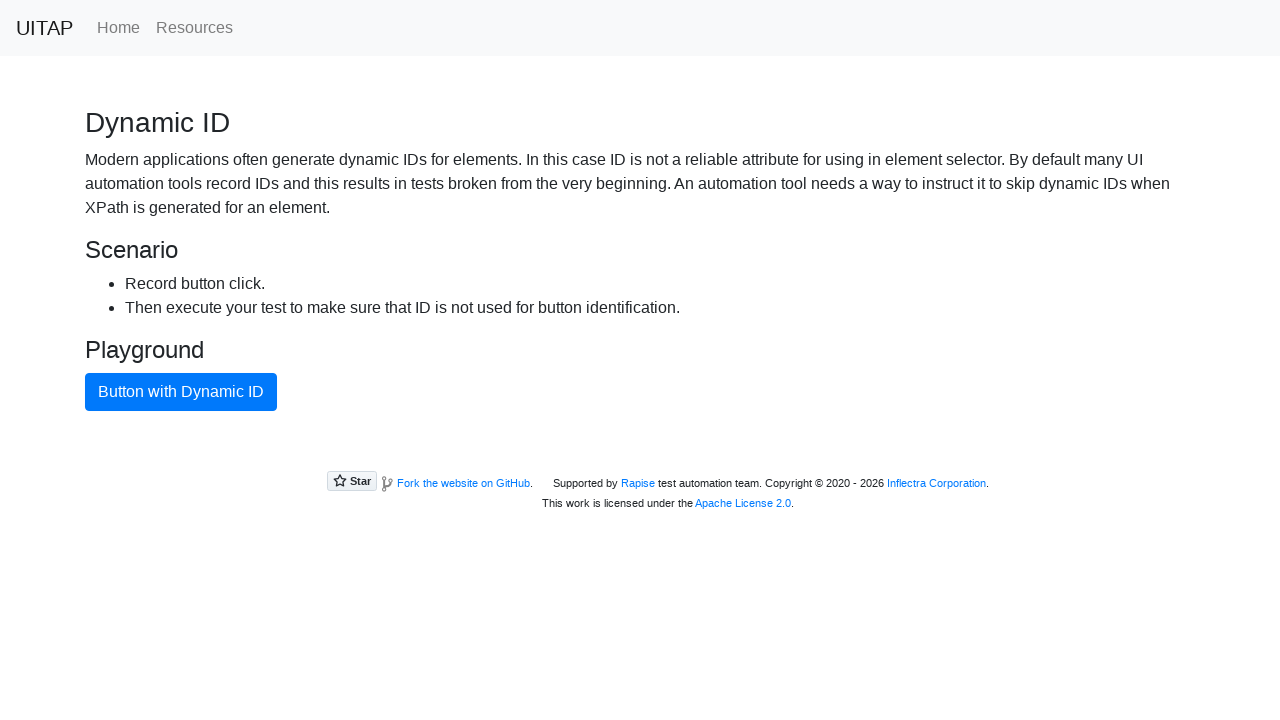

Verified 'Dynamic ID' text is present on the page
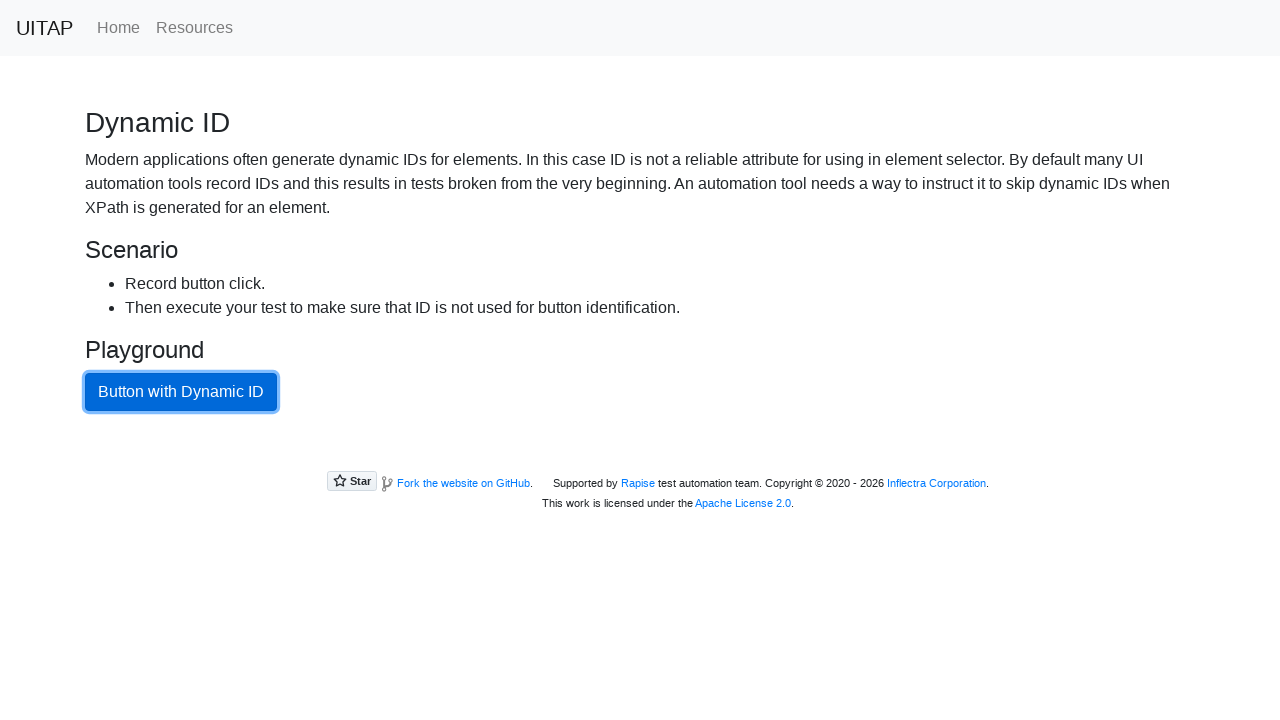

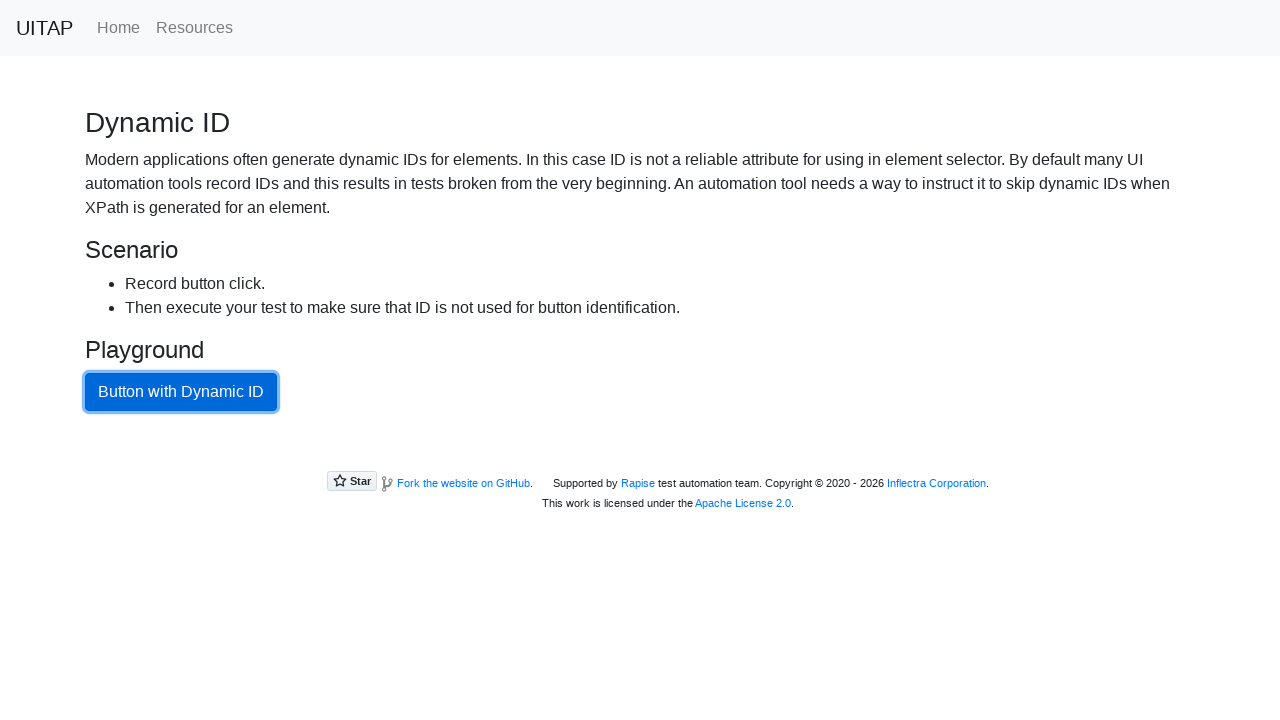